Tests a web form by filling in a text field with "Selenium" and clicking the submit button, then verifying the confirmation message is displayed.

Starting URL: https://www.selenium.dev/selenium/web/web-form.html

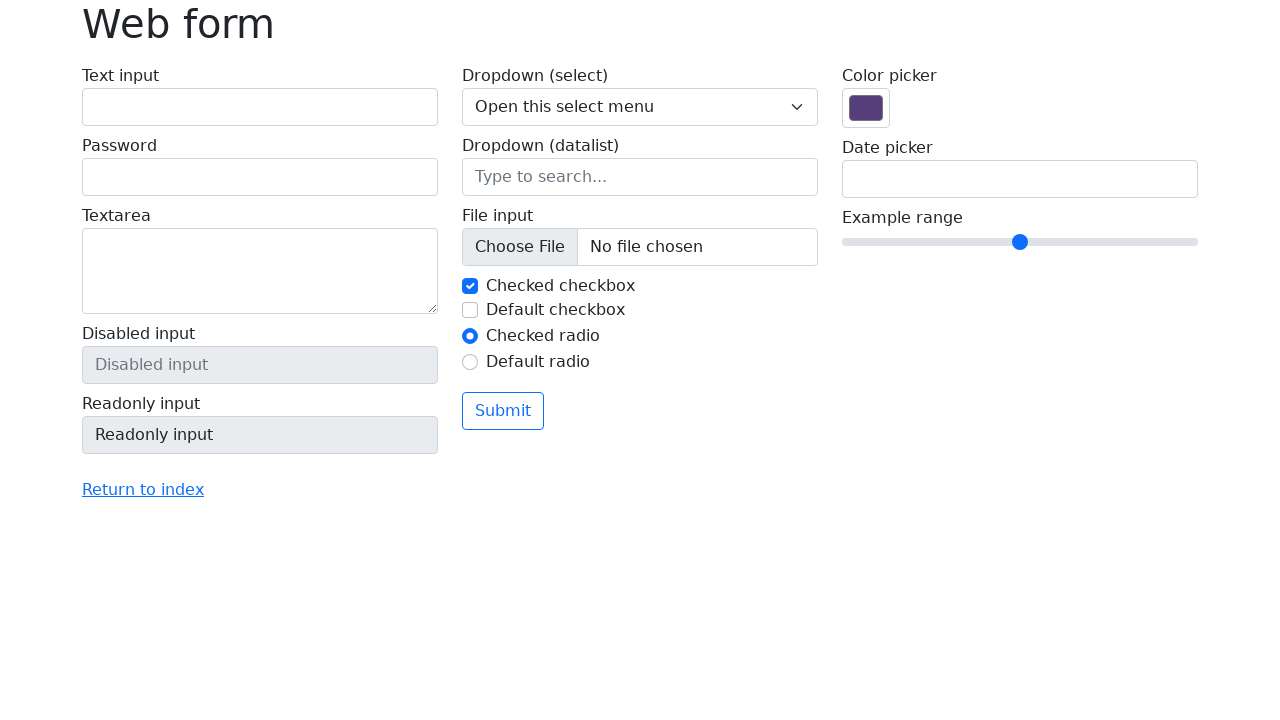

Verified page title is 'Web form'
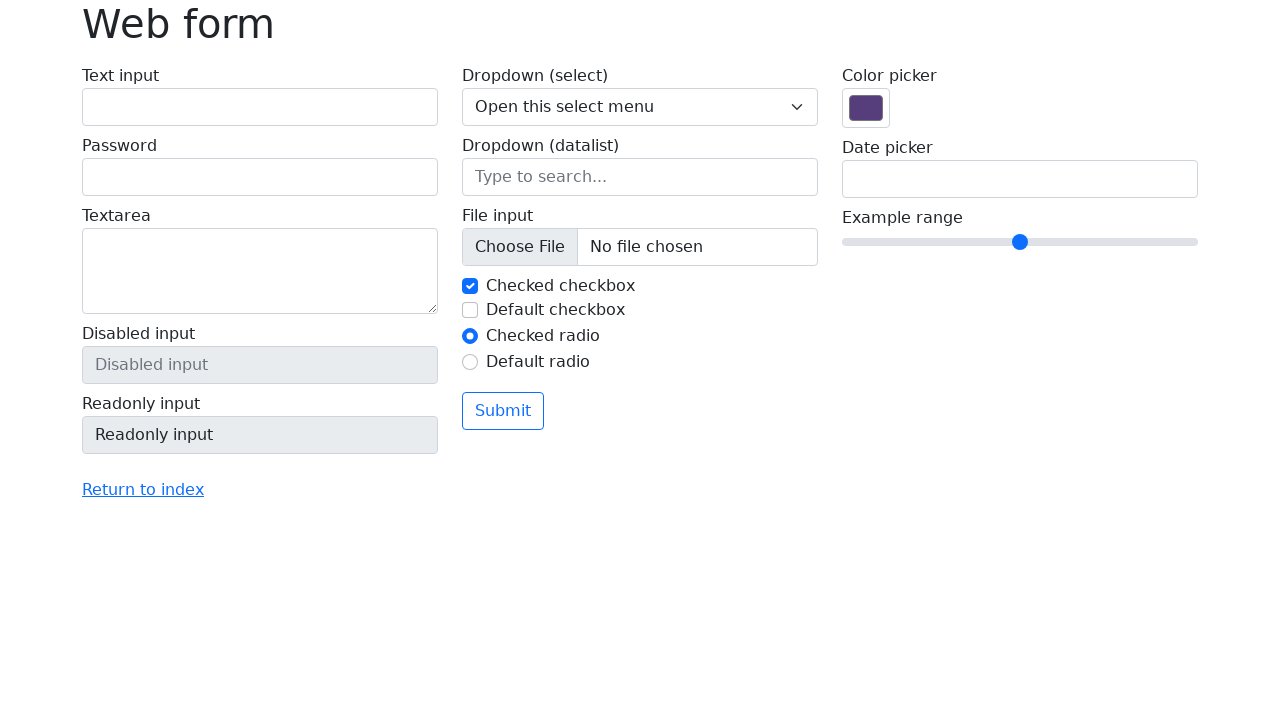

Filled text field with 'Selenium' on input[name='my-text']
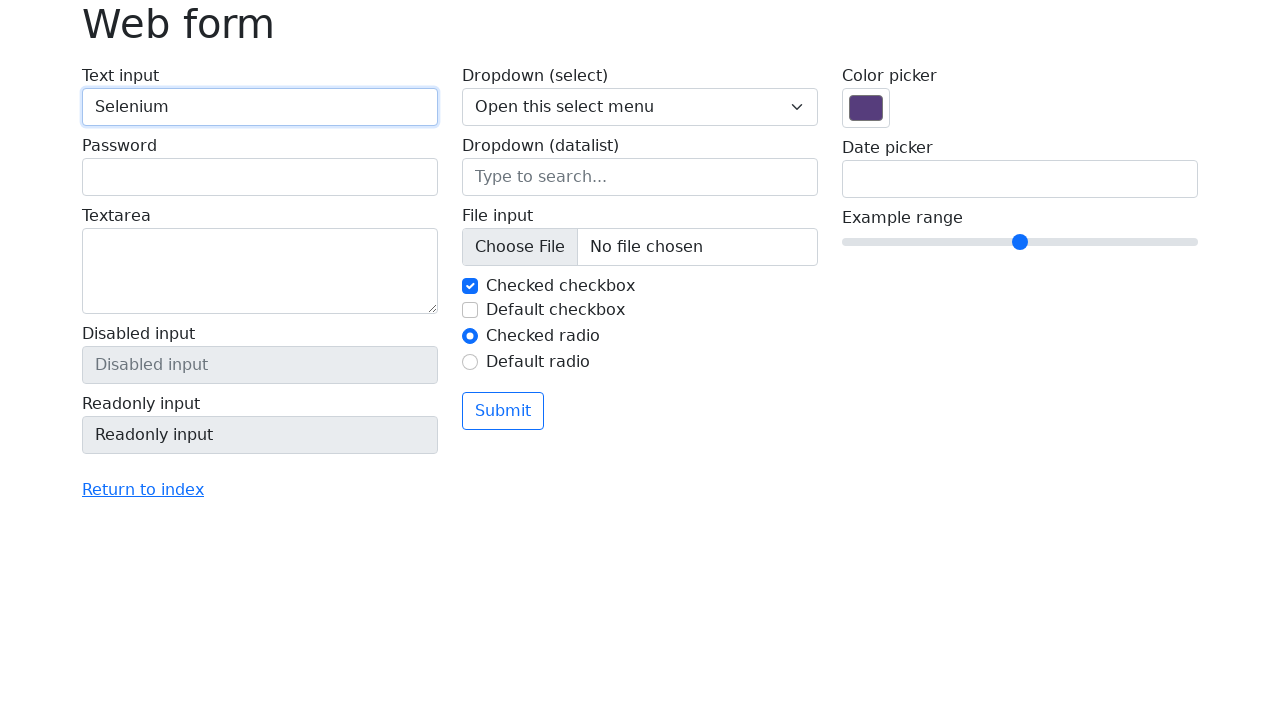

Clicked the submit button at (503, 411) on button
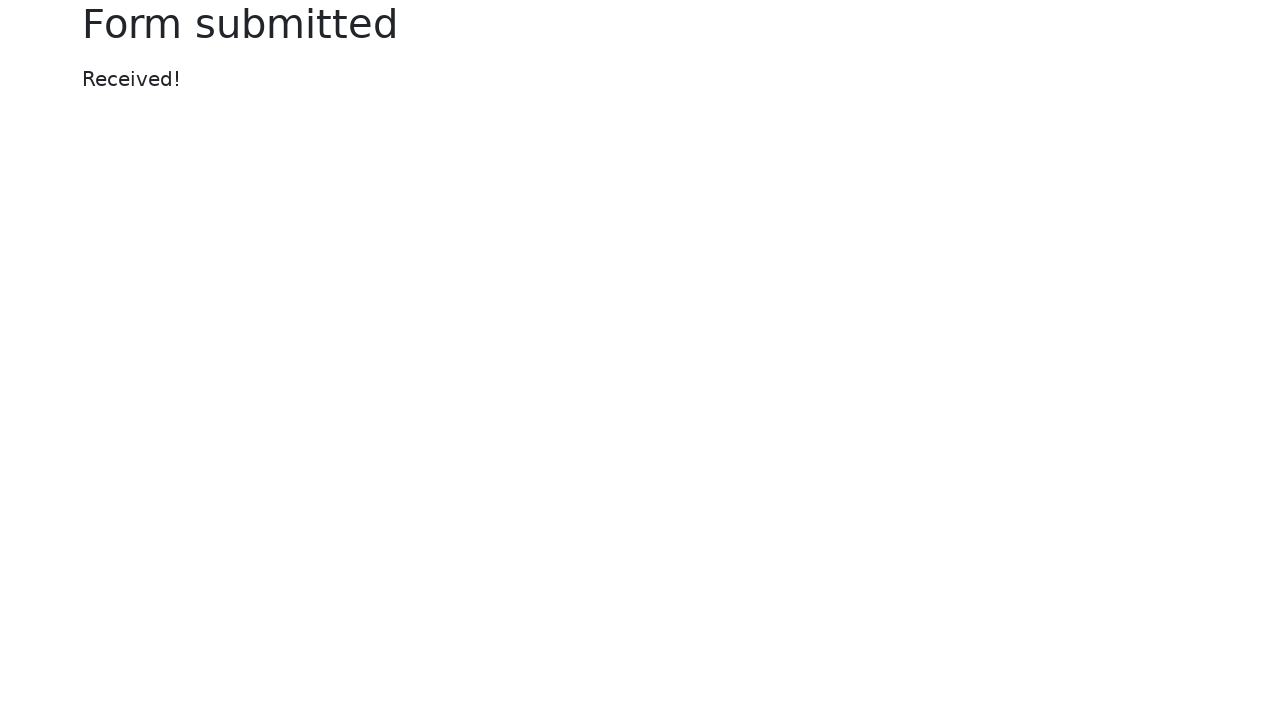

Confirmation message element loaded
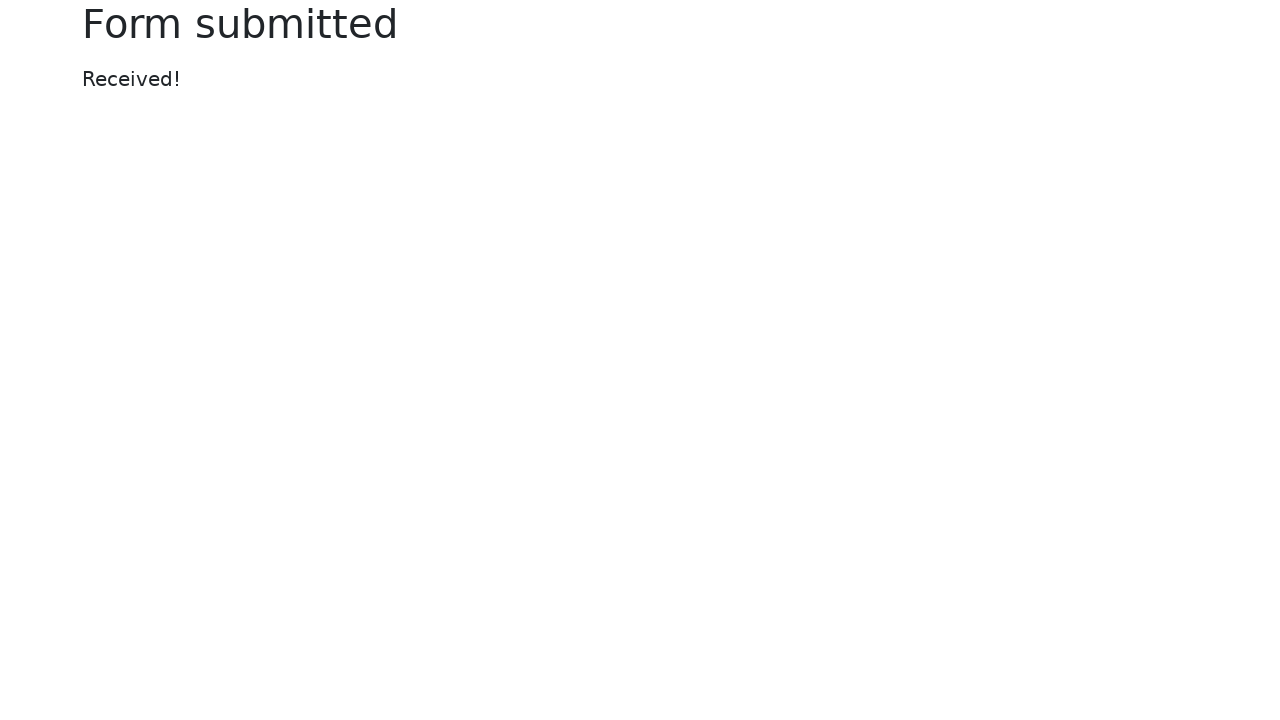

Located confirmation message element
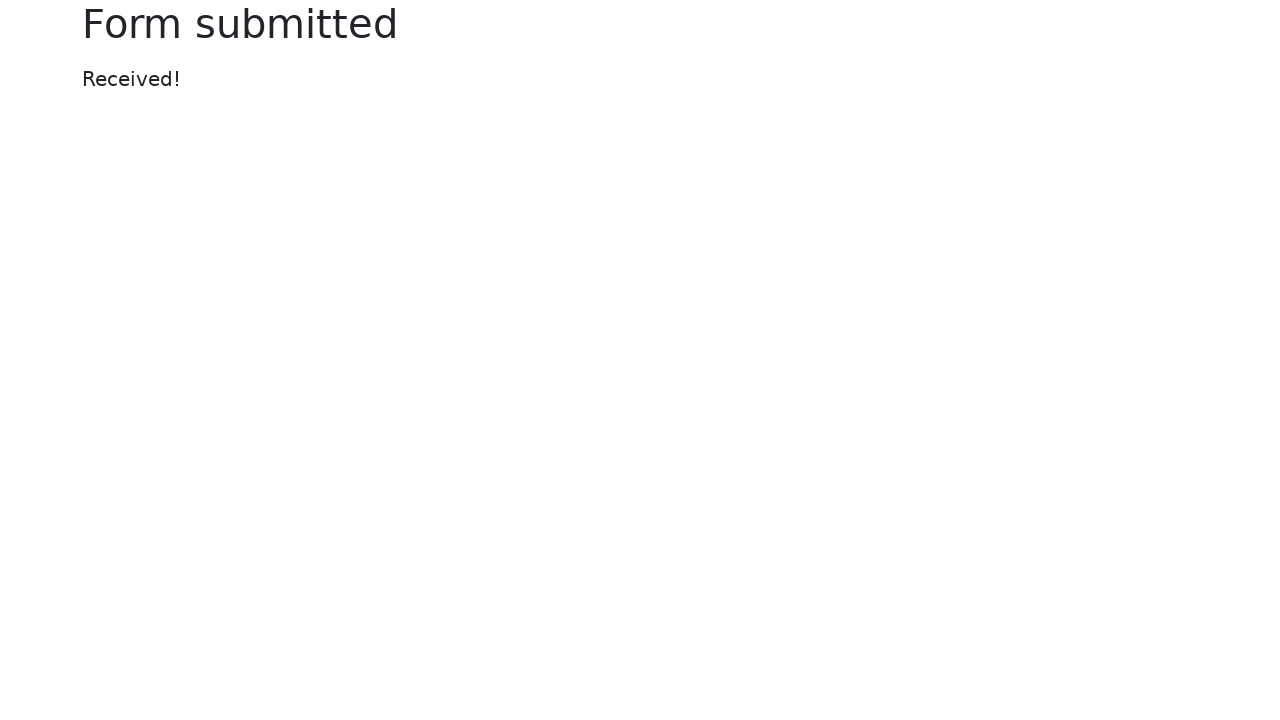

Verified confirmation message displays 'Received!'
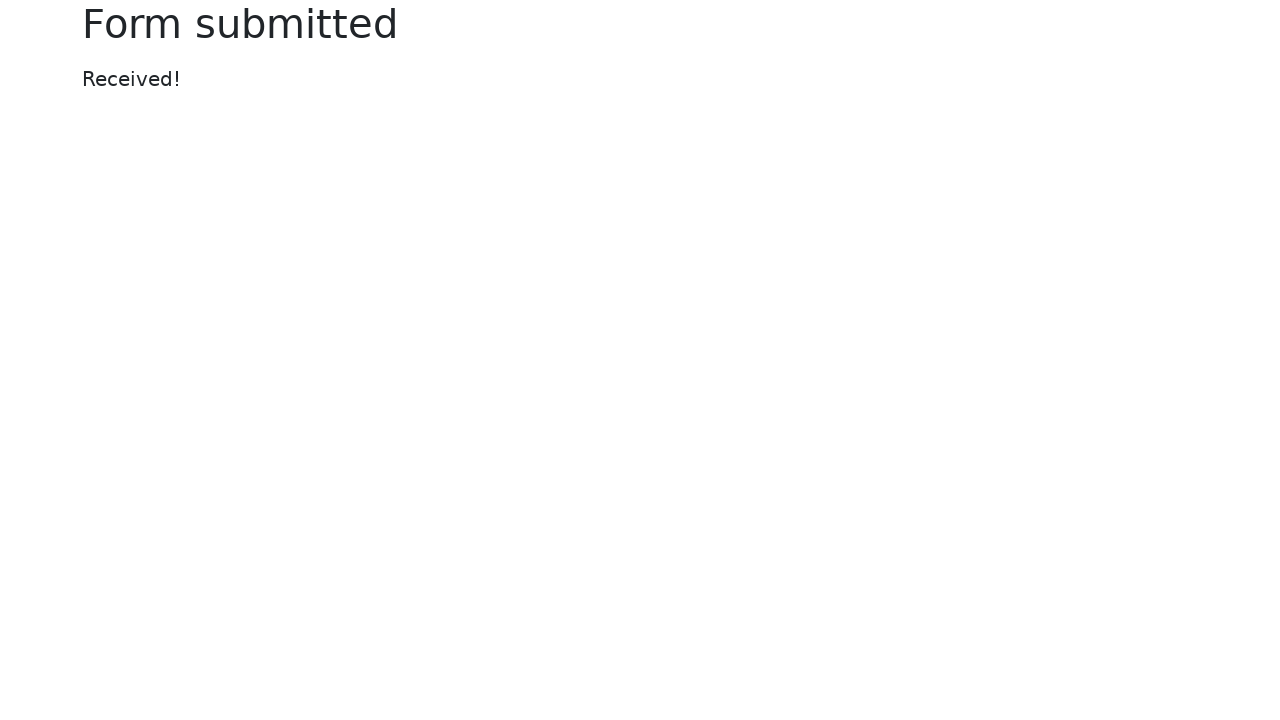

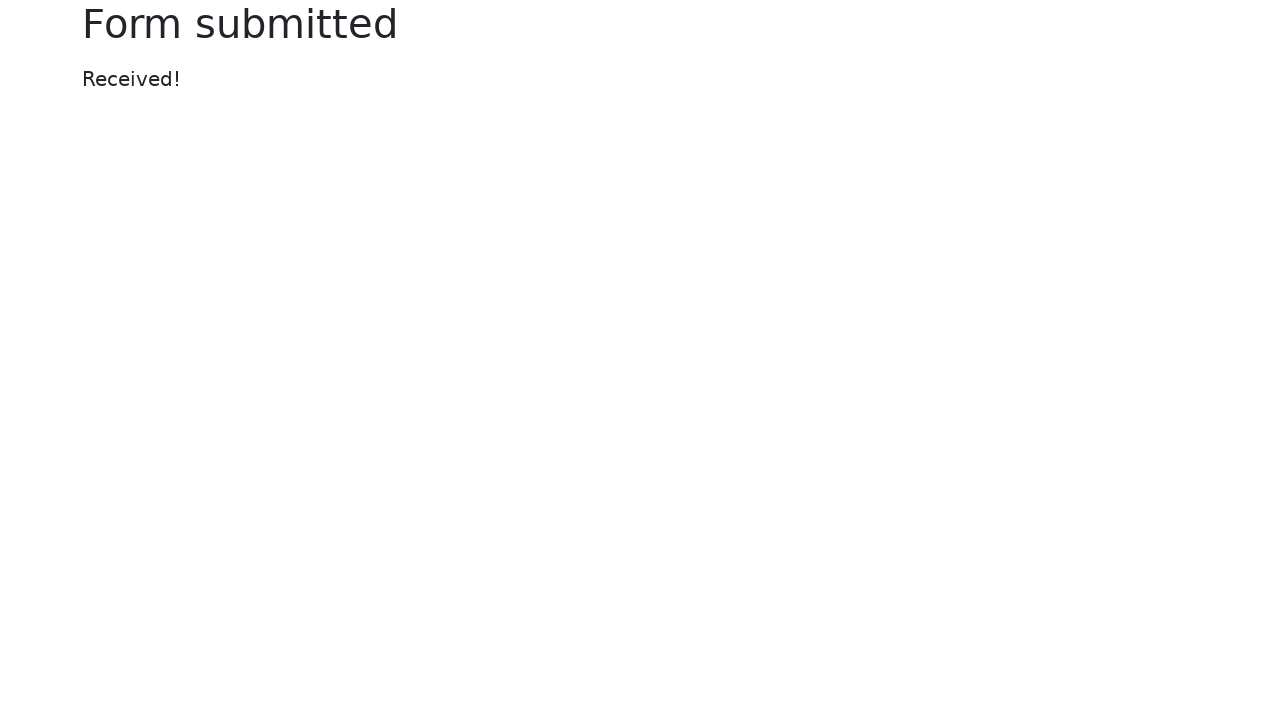